Tests the division operation on a basic calculator by dividing 10 by 2 and verifying the result is 5

Starting URL: https://testsheepnz.github.io/BasicCalculator.html

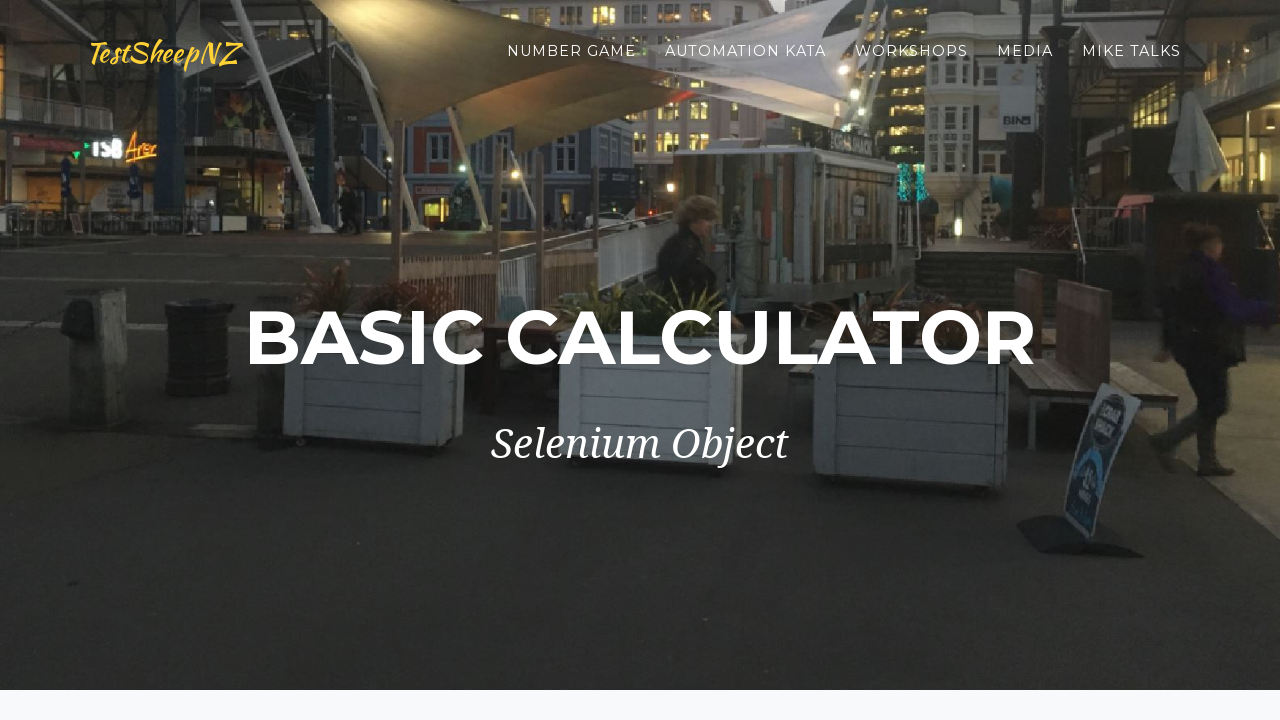

Navigated to Basic Calculator page
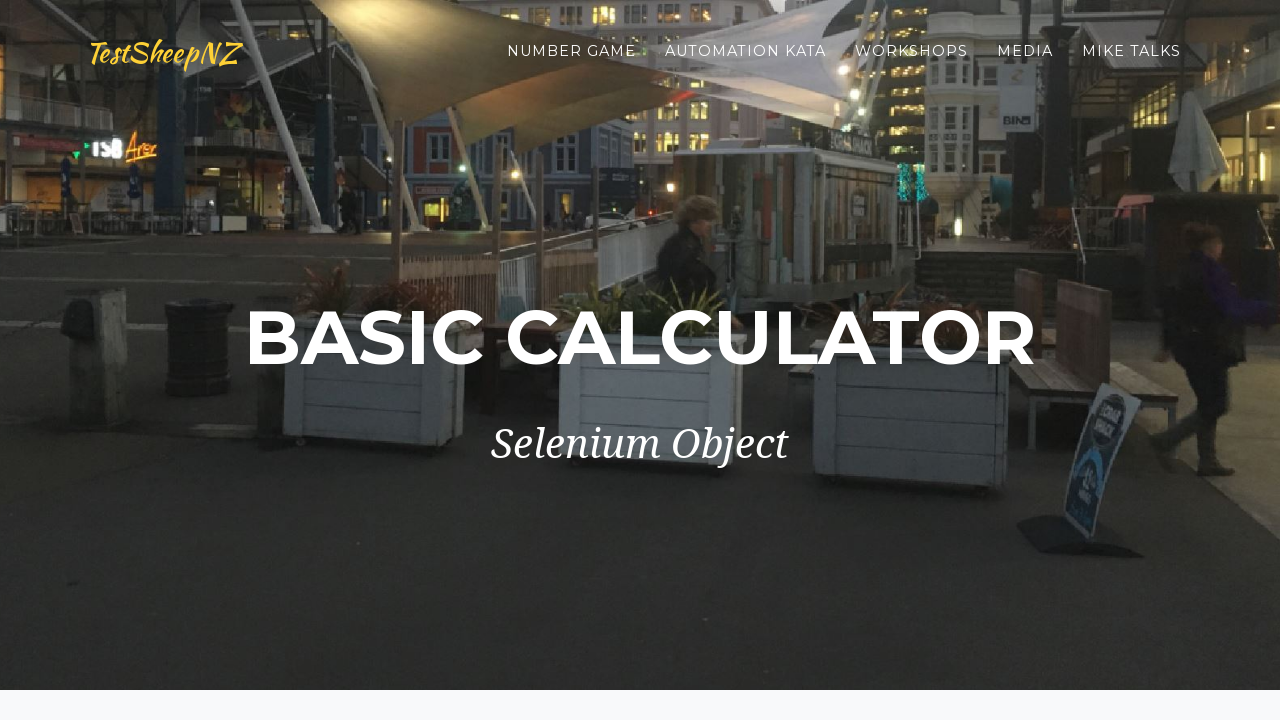

Entered 10 in the first number field on #number1Field
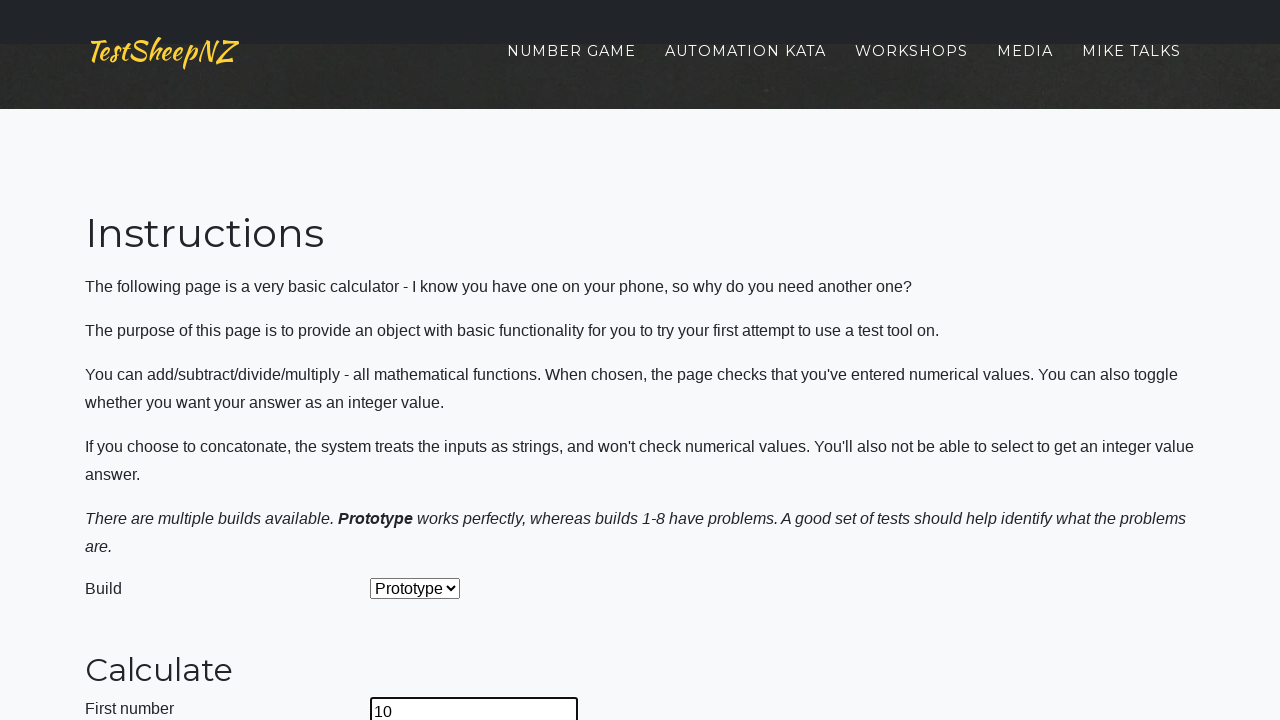

Entered 2 in the second number field on #number2Field
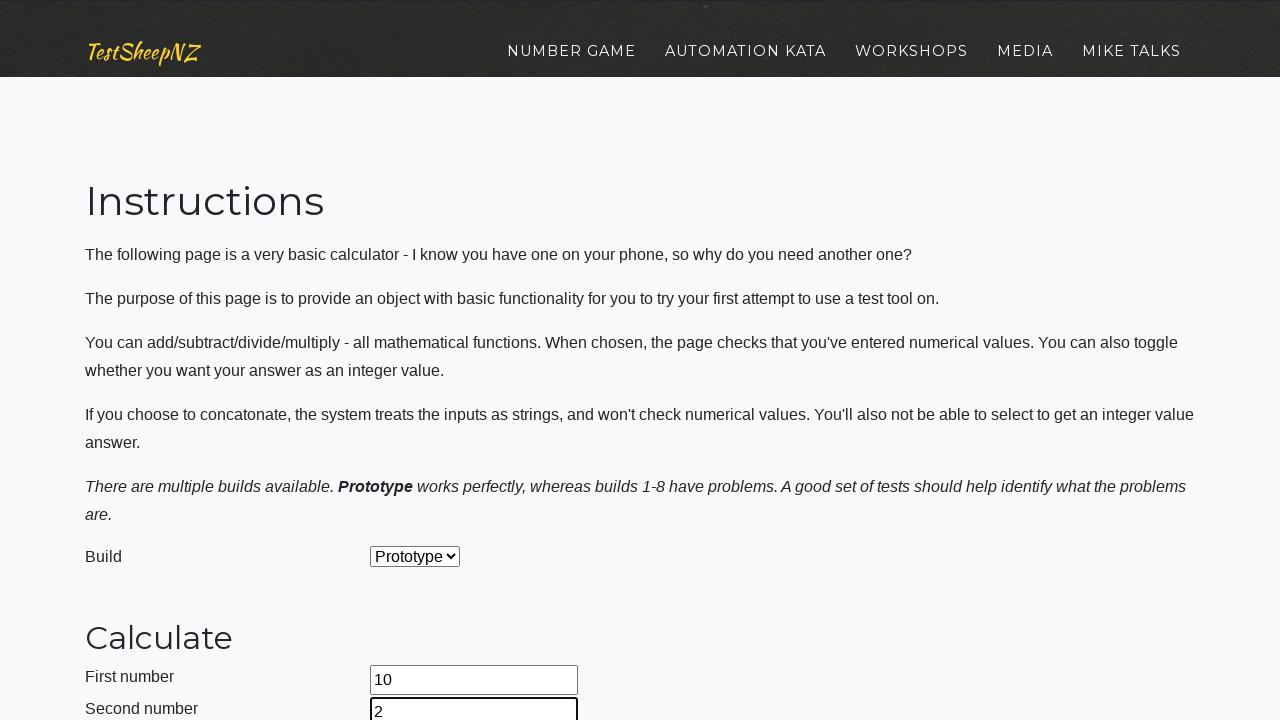

Selected 'Divide' operation from dropdown on #selectOperationDropdown
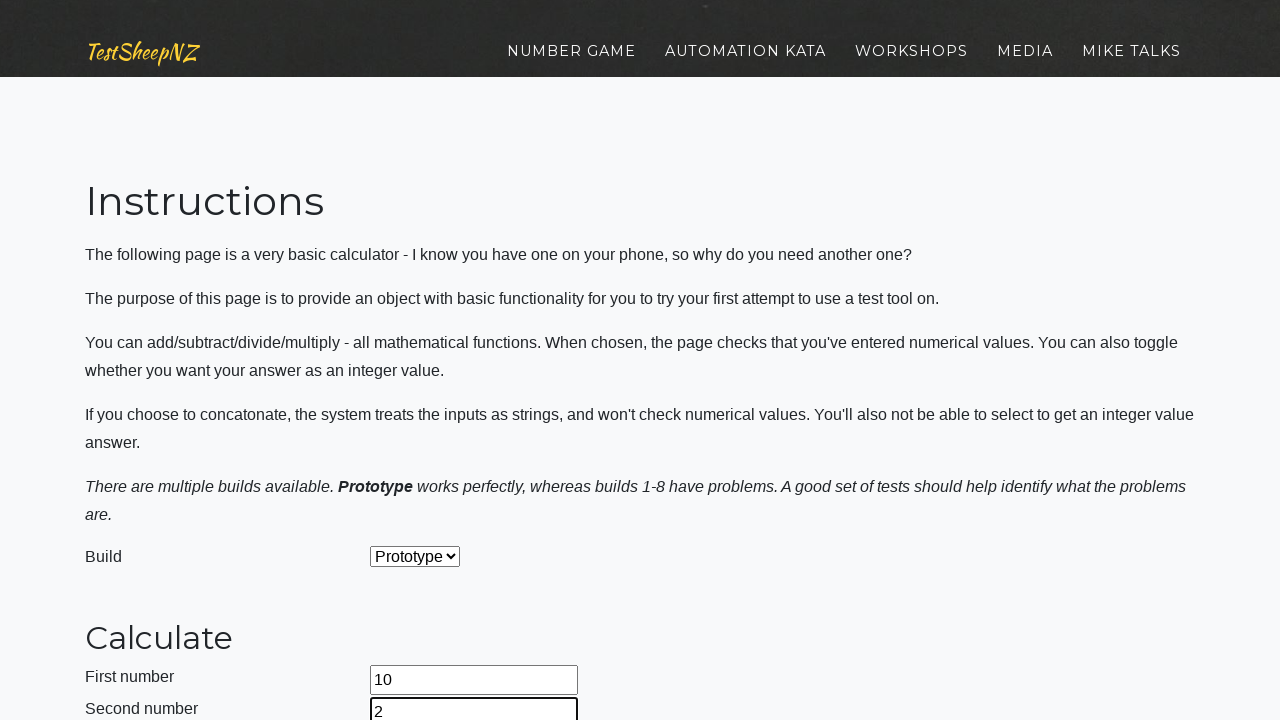

Clicked the calculate button at (422, 361) on #calculateButton
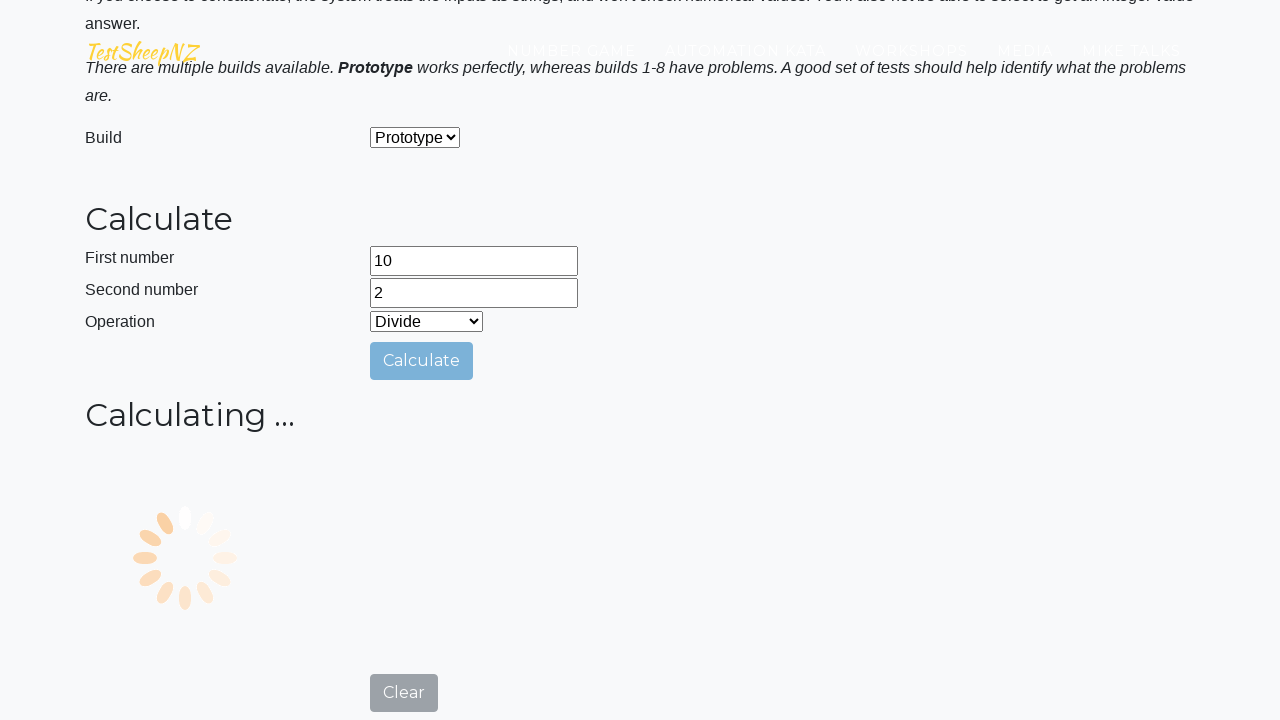

Result field appeared on page
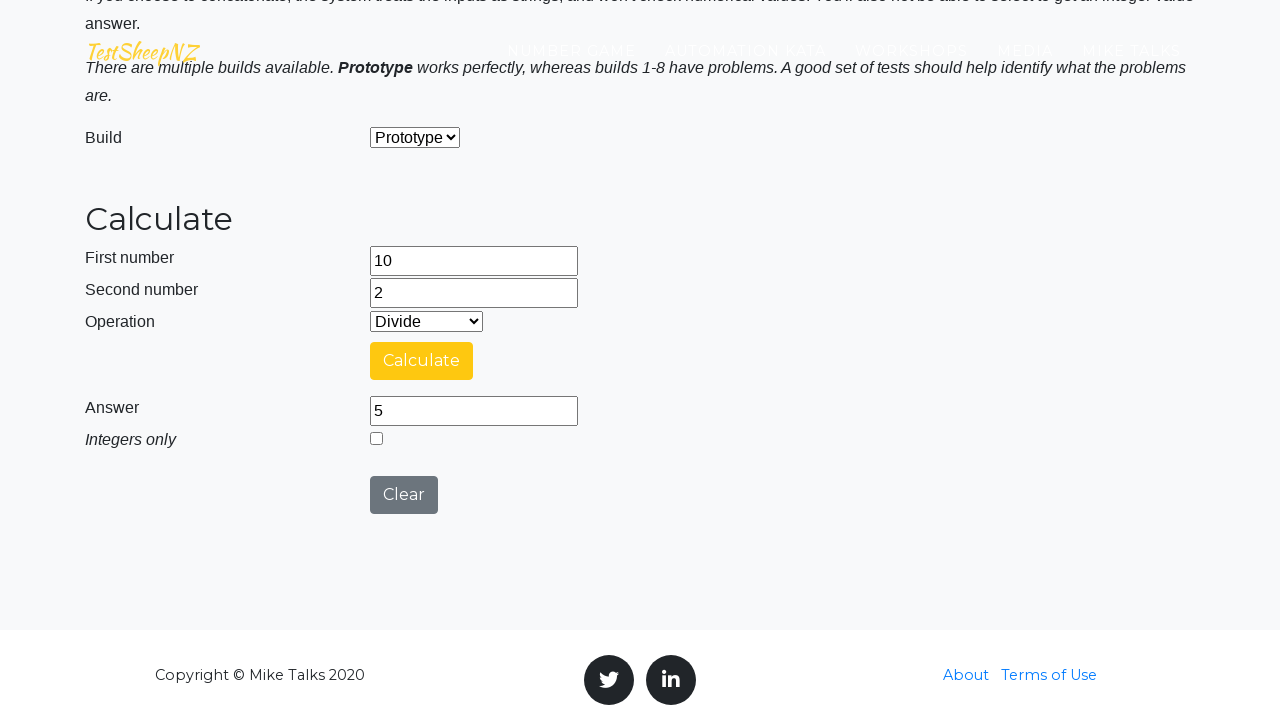

Verified that 10 divided by 2 equals 5
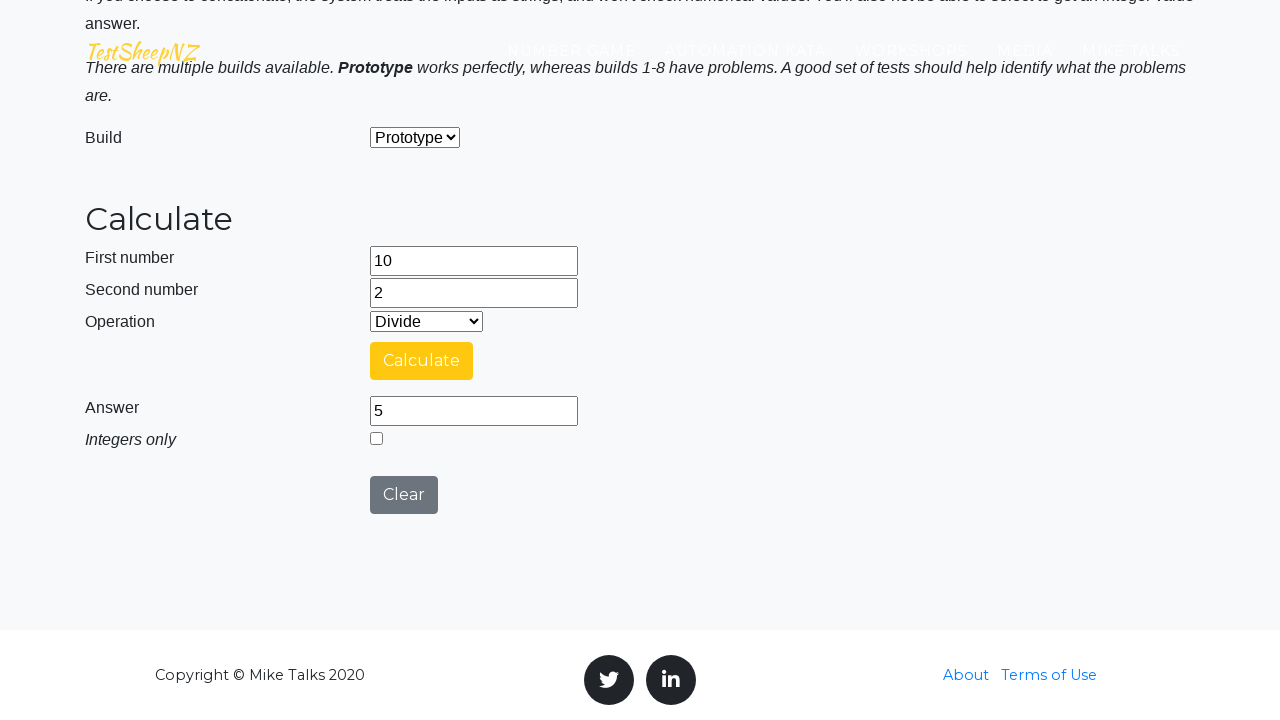

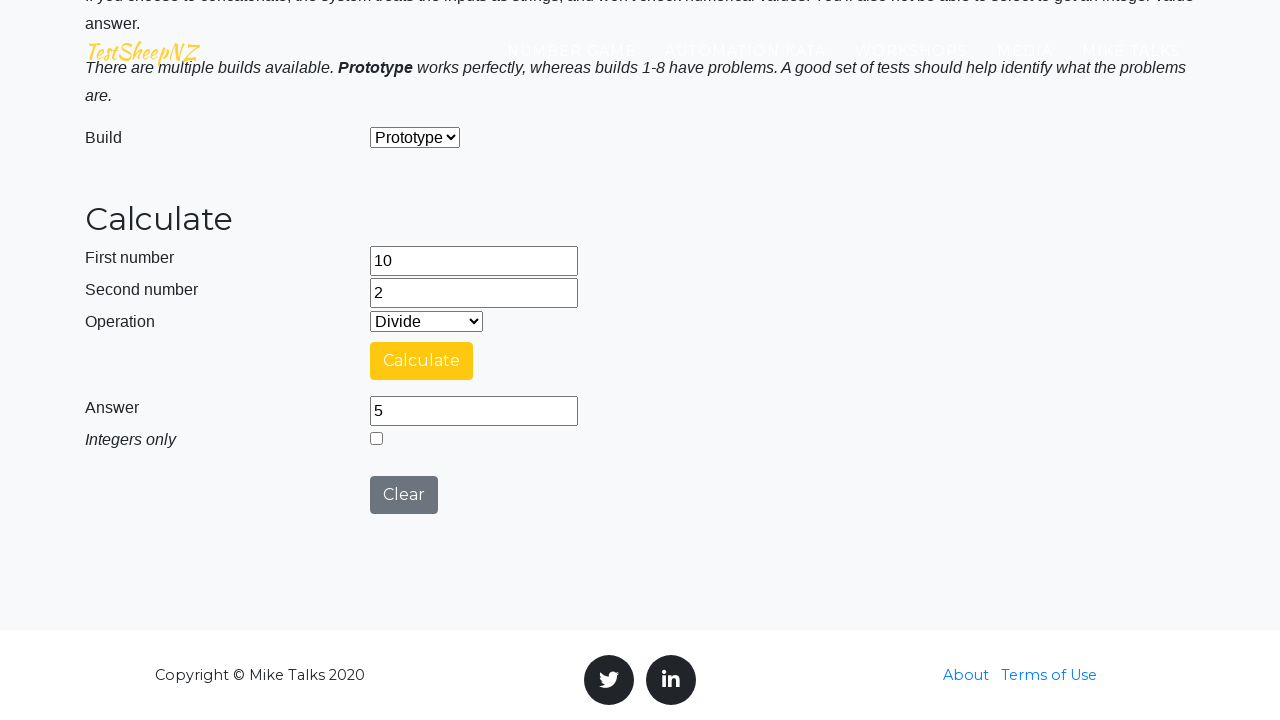